Simple browser automation that navigates to the Automation.co.uk website with a maximized window

Starting URL: https://www.automation.co.uk

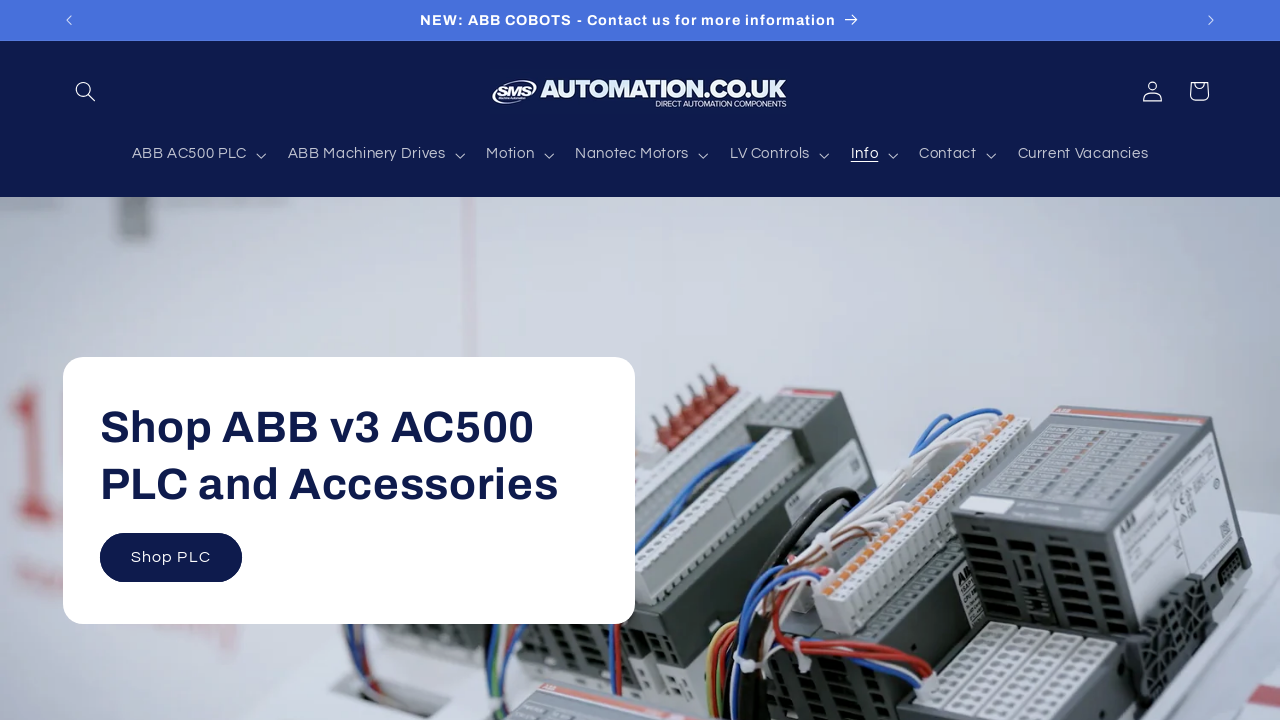

Page loaded and DOM content ready
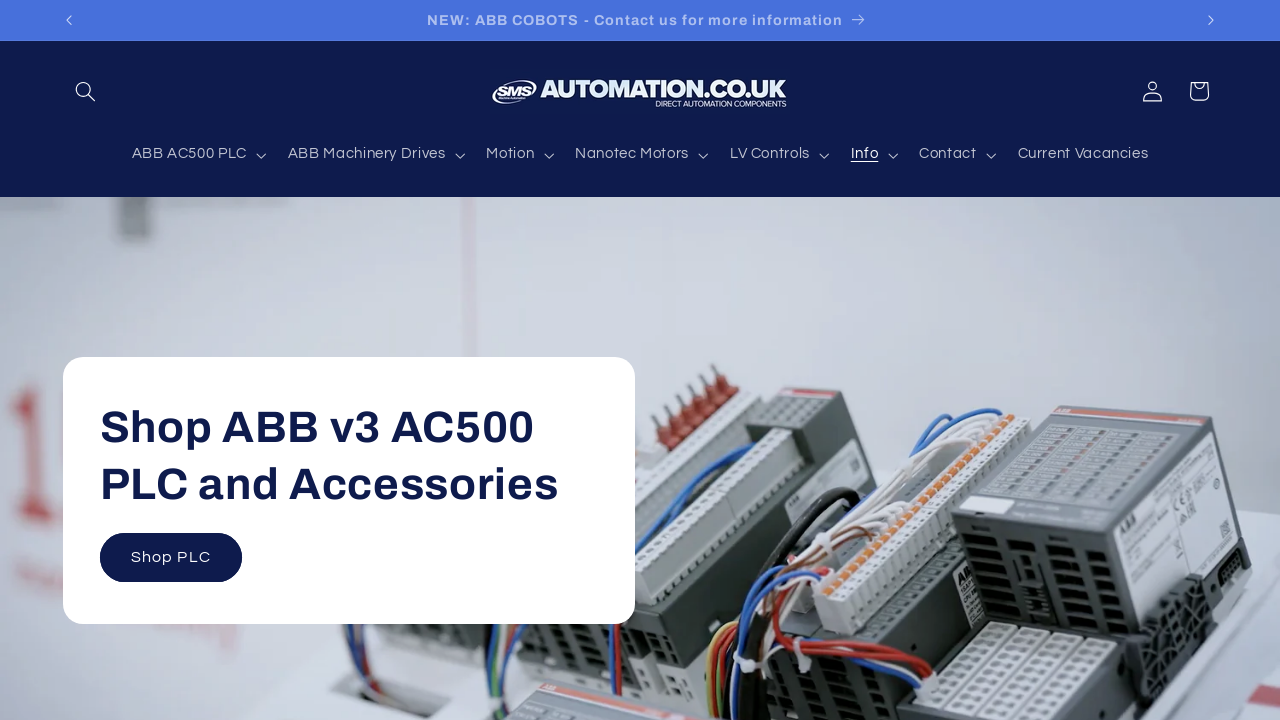

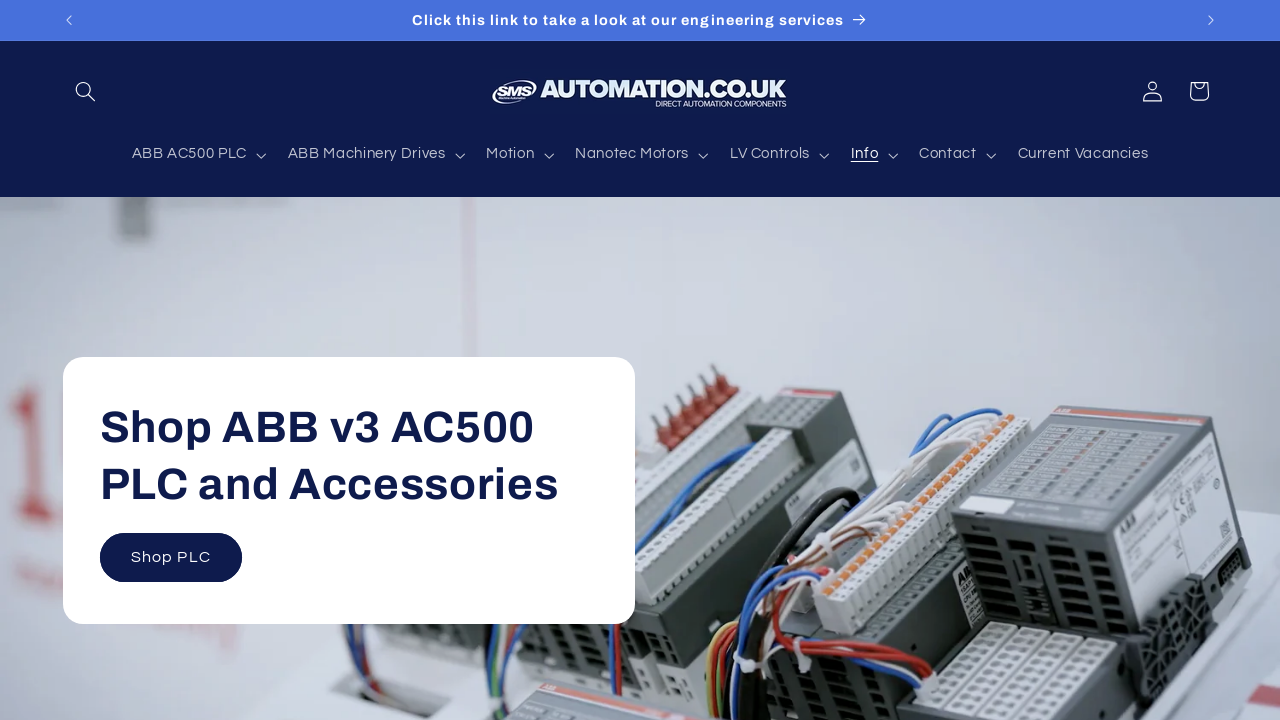